Tests clearing the complete state of all items by checking and then unchecking the toggle-all

Starting URL: https://demo.playwright.dev/todomvc

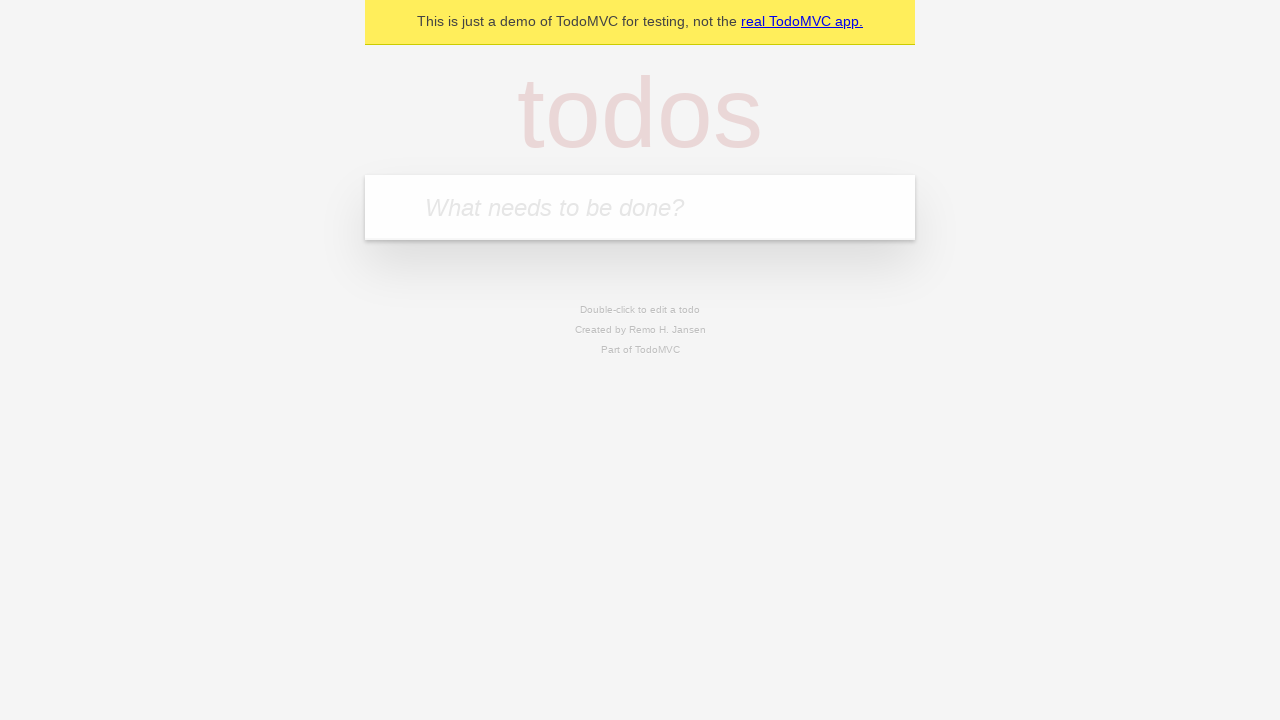

Filled new todo input with 'buy some cheese' on internal:attr=[placeholder="What needs to be done?"i]
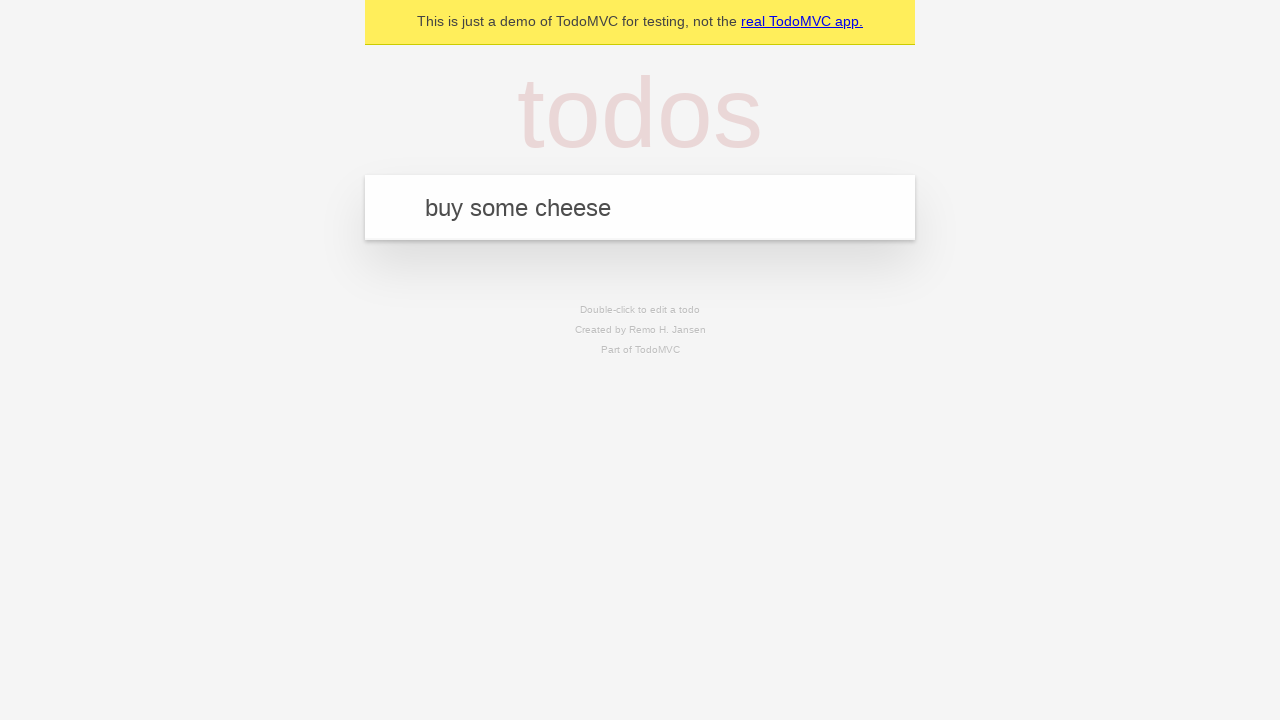

Pressed Enter to add first todo on internal:attr=[placeholder="What needs to be done?"i]
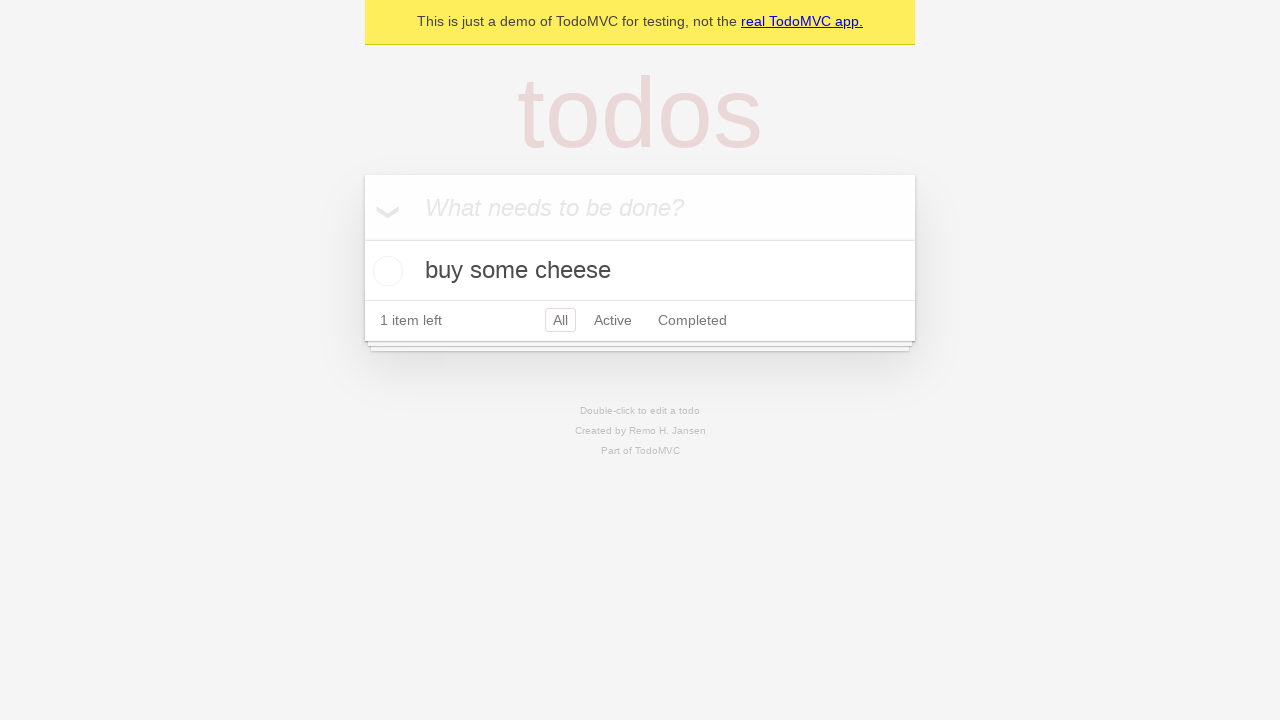

Filled new todo input with 'feed the cat' on internal:attr=[placeholder="What needs to be done?"i]
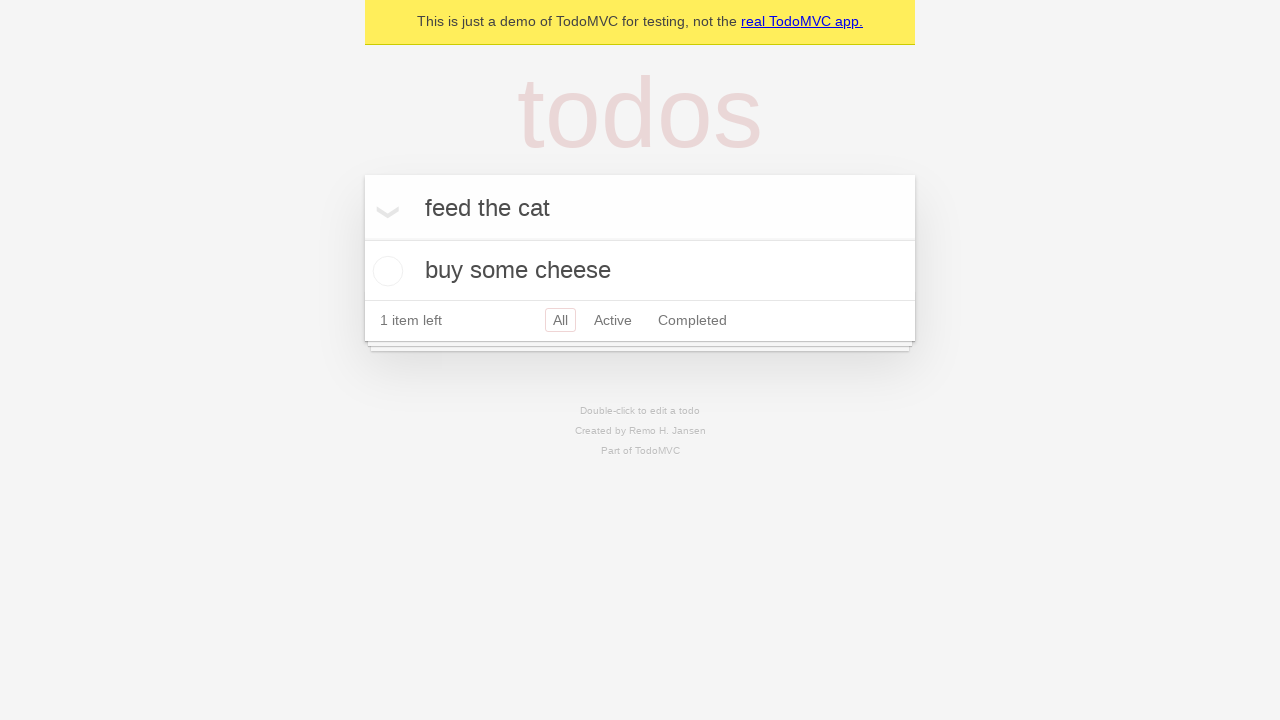

Pressed Enter to add second todo on internal:attr=[placeholder="What needs to be done?"i]
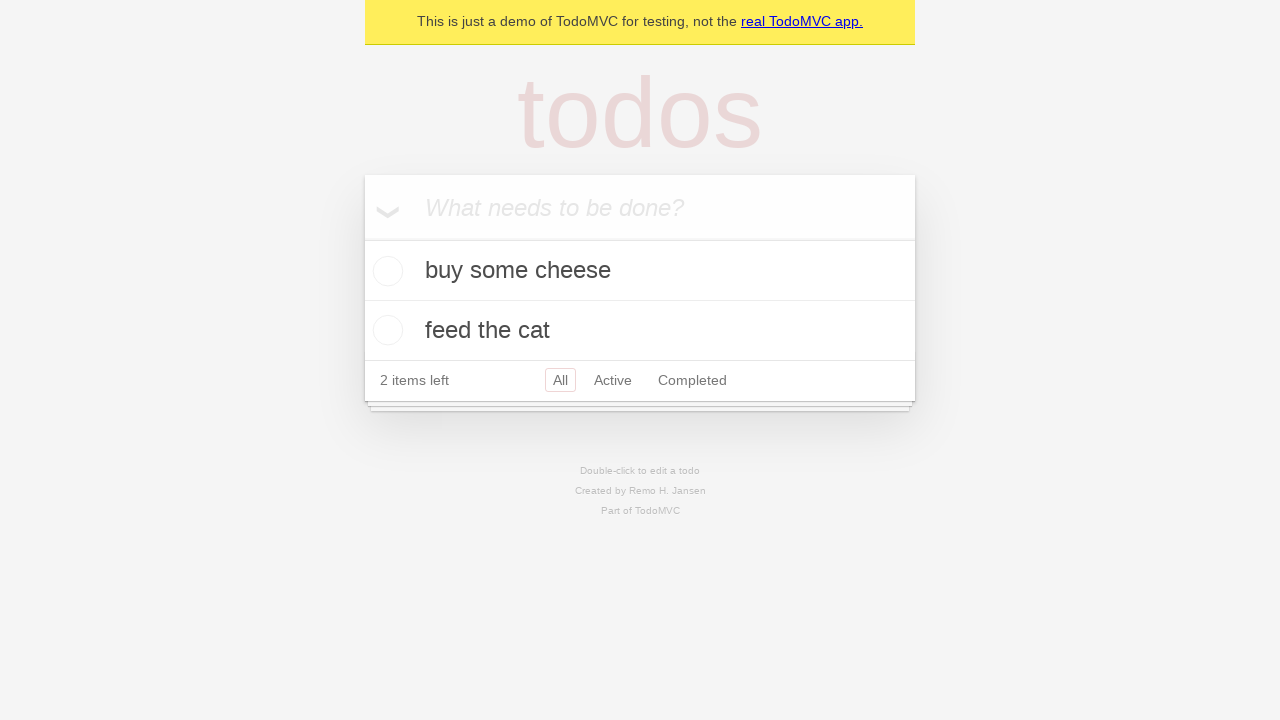

Filled new todo input with 'book a doctors appointment' on internal:attr=[placeholder="What needs to be done?"i]
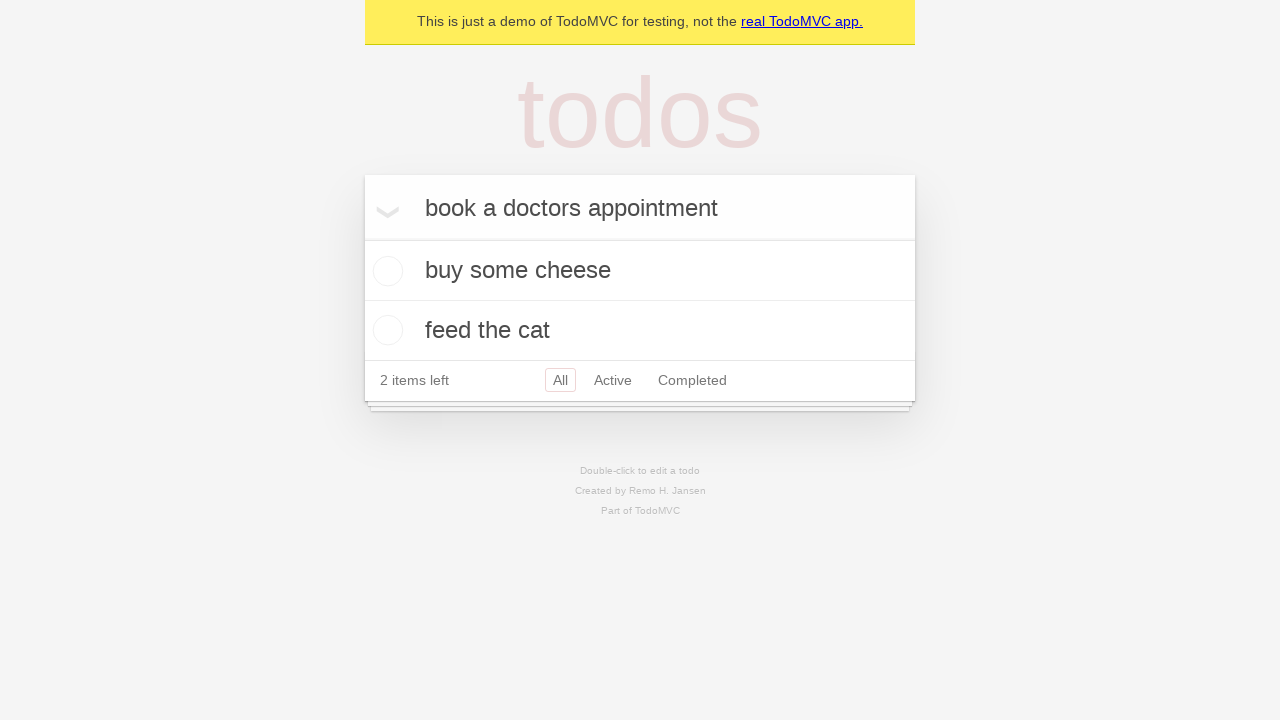

Pressed Enter to add third todo on internal:attr=[placeholder="What needs to be done?"i]
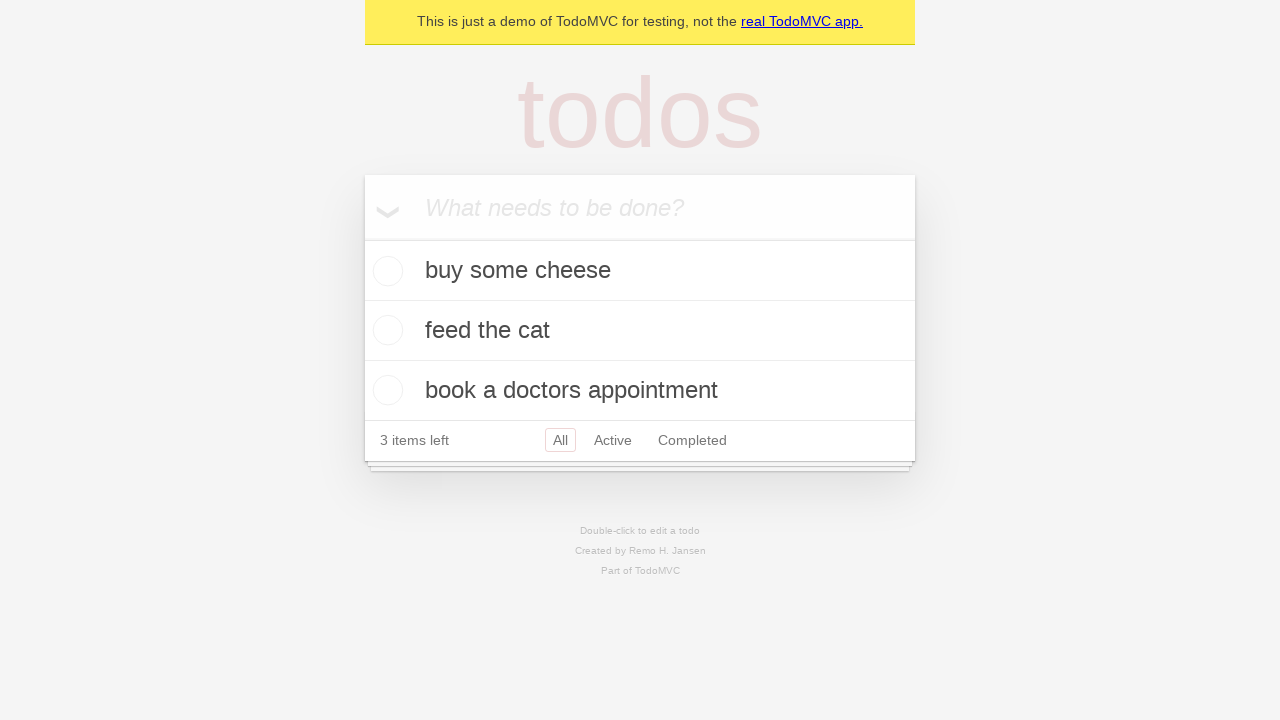

Checked toggle-all to mark all items as complete at (362, 238) on internal:label="Mark all as complete"i
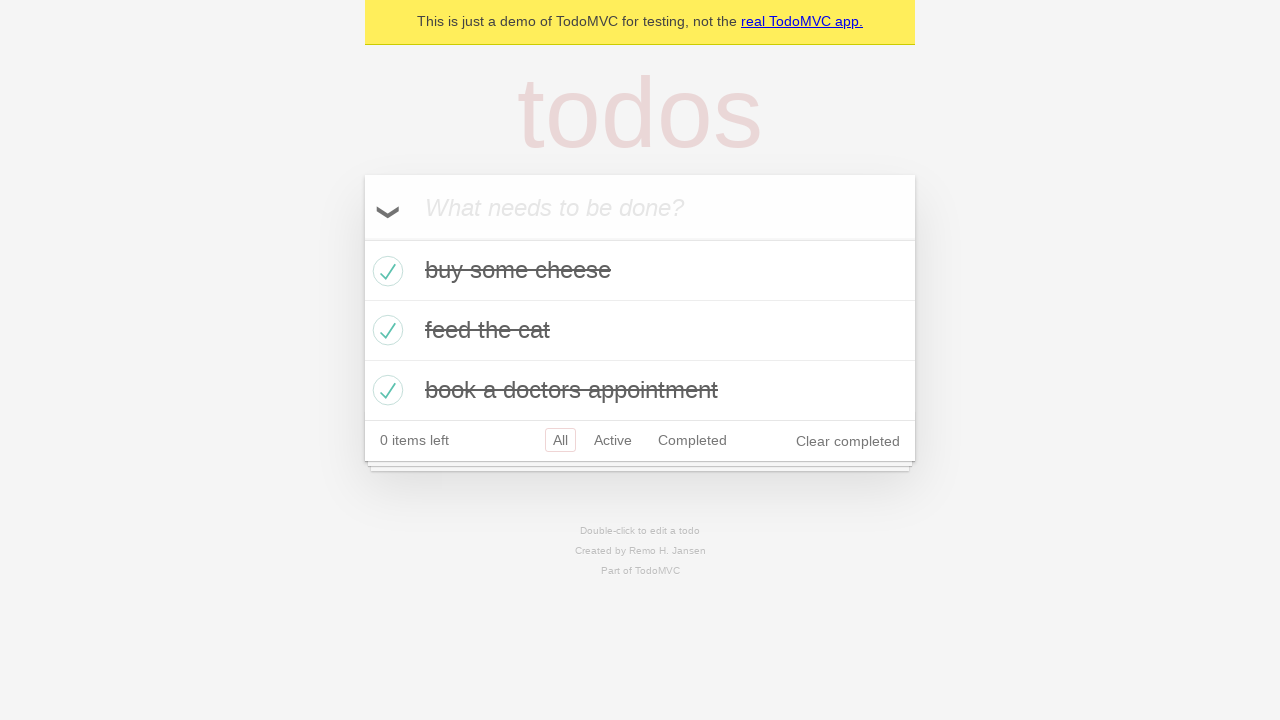

Unchecked toggle-all to clear complete state of all items at (362, 238) on internal:label="Mark all as complete"i
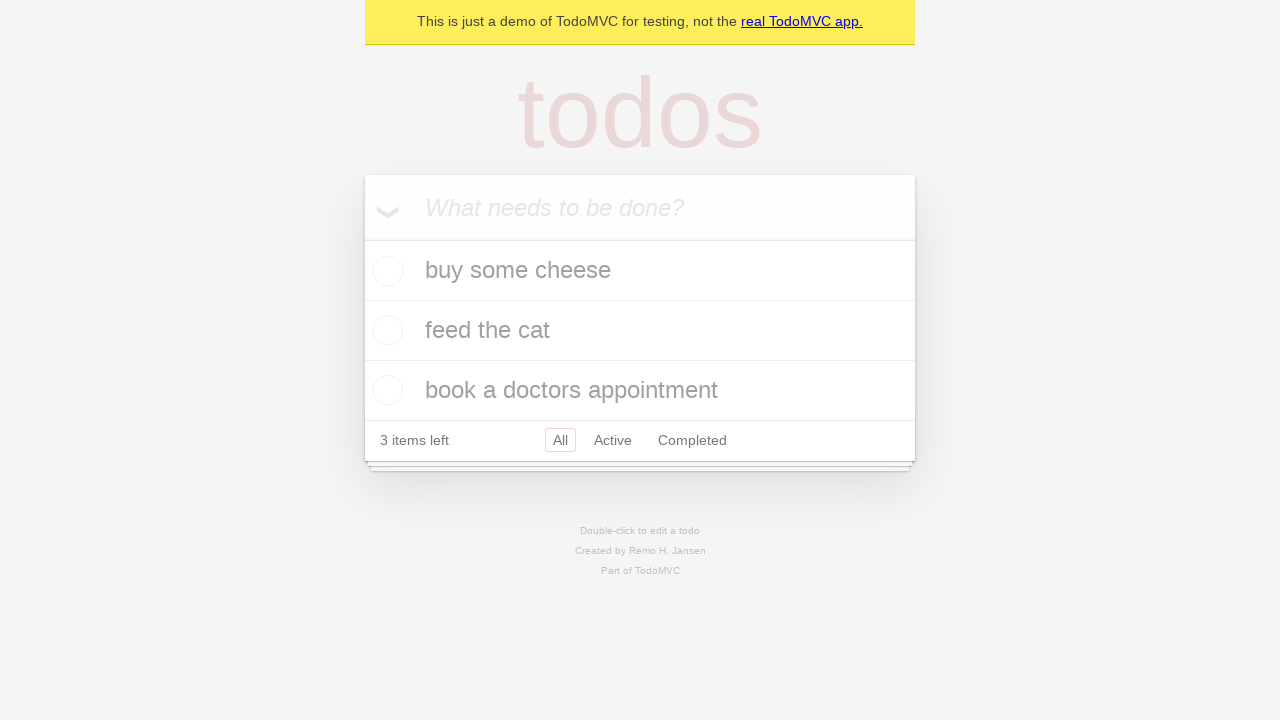

Waited for todo items to appear after unchecking toggle-all
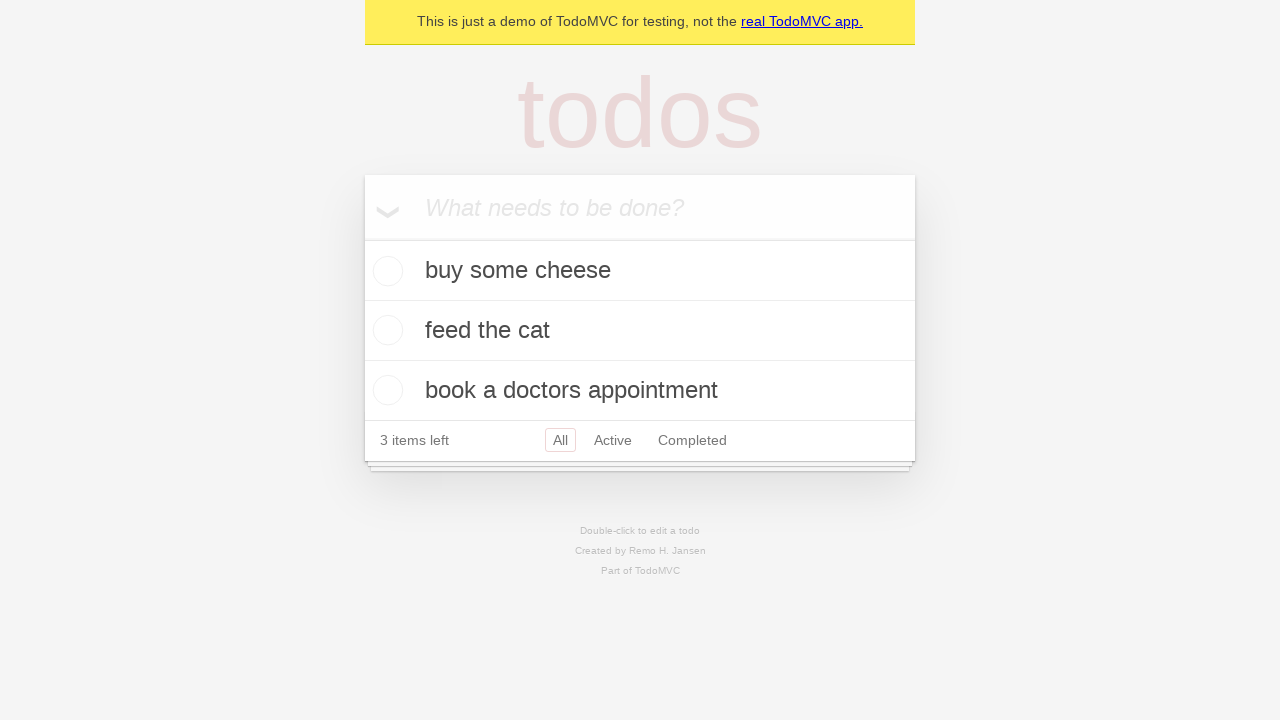

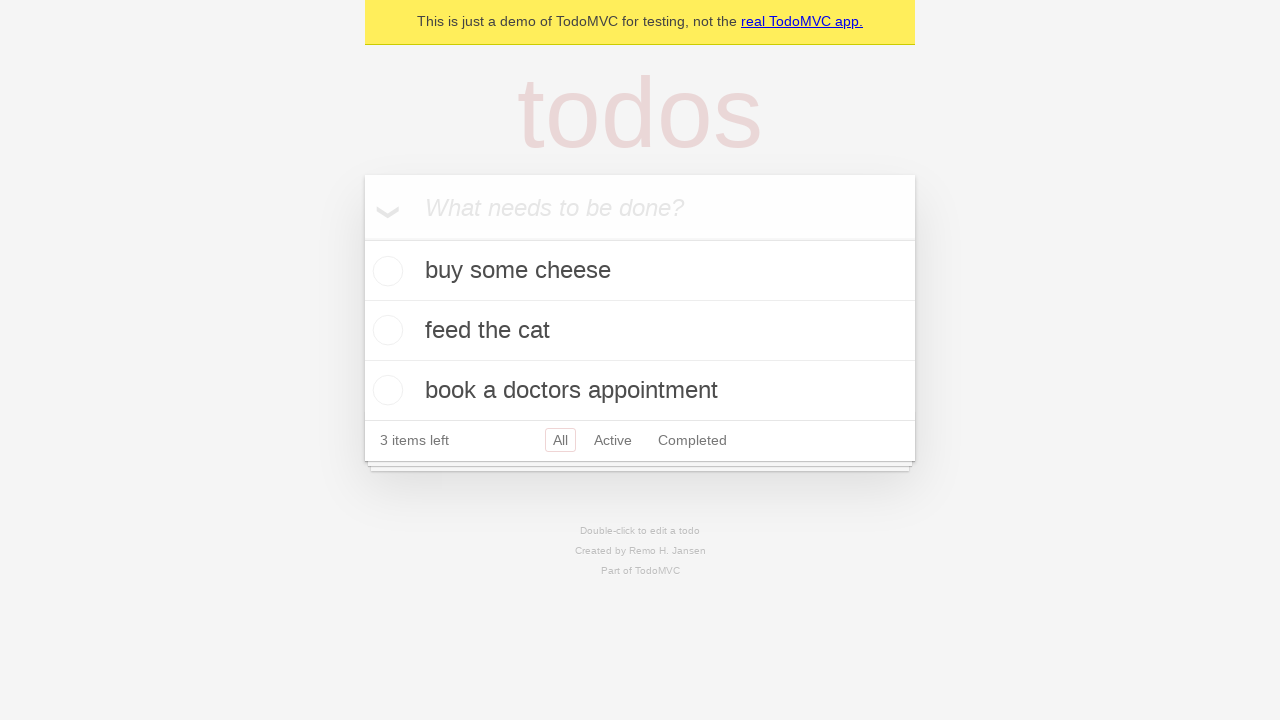